Tests that the search functionality is available on the homepage

Starting URL: https://www.jcpenney.com

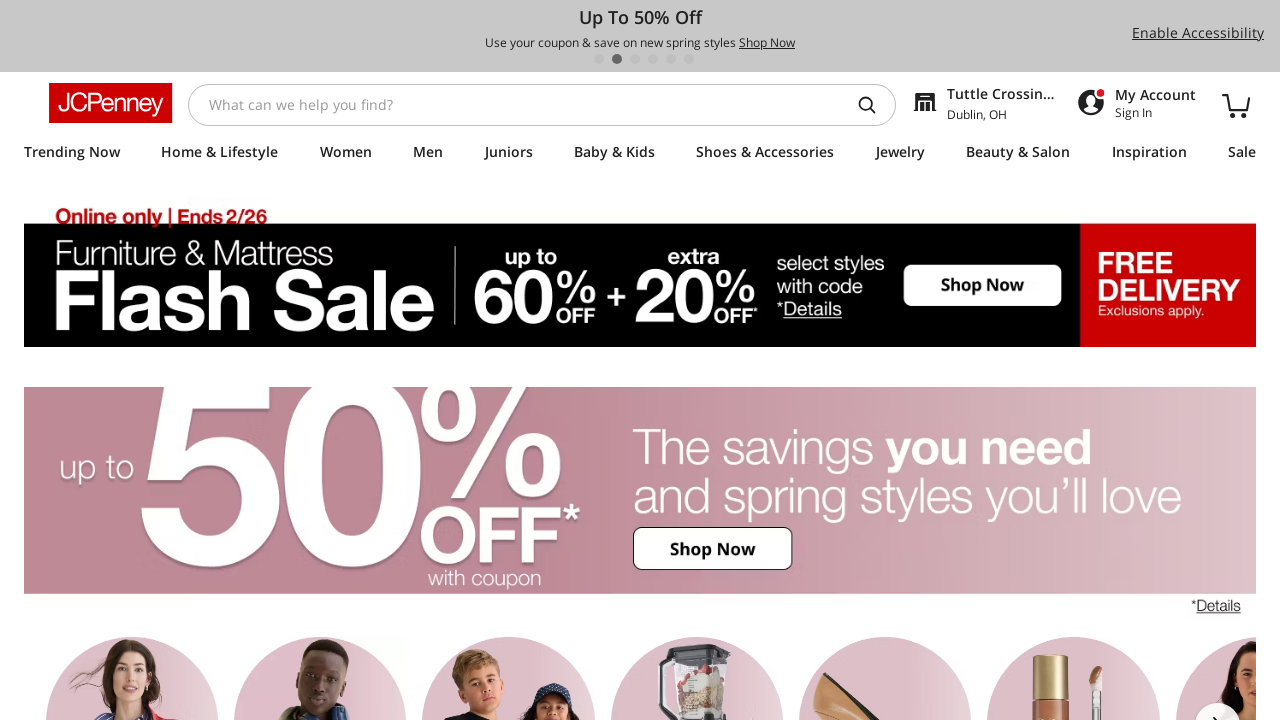

Search input field is visible on JCPenney homepage
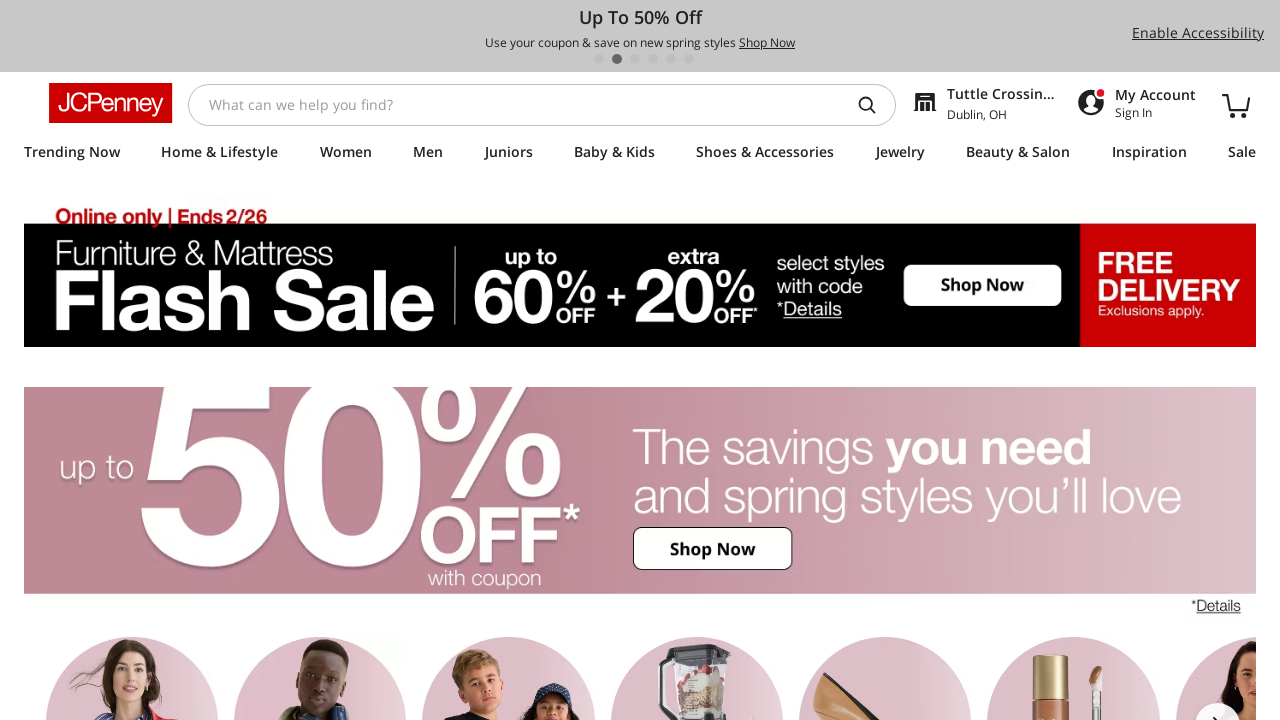

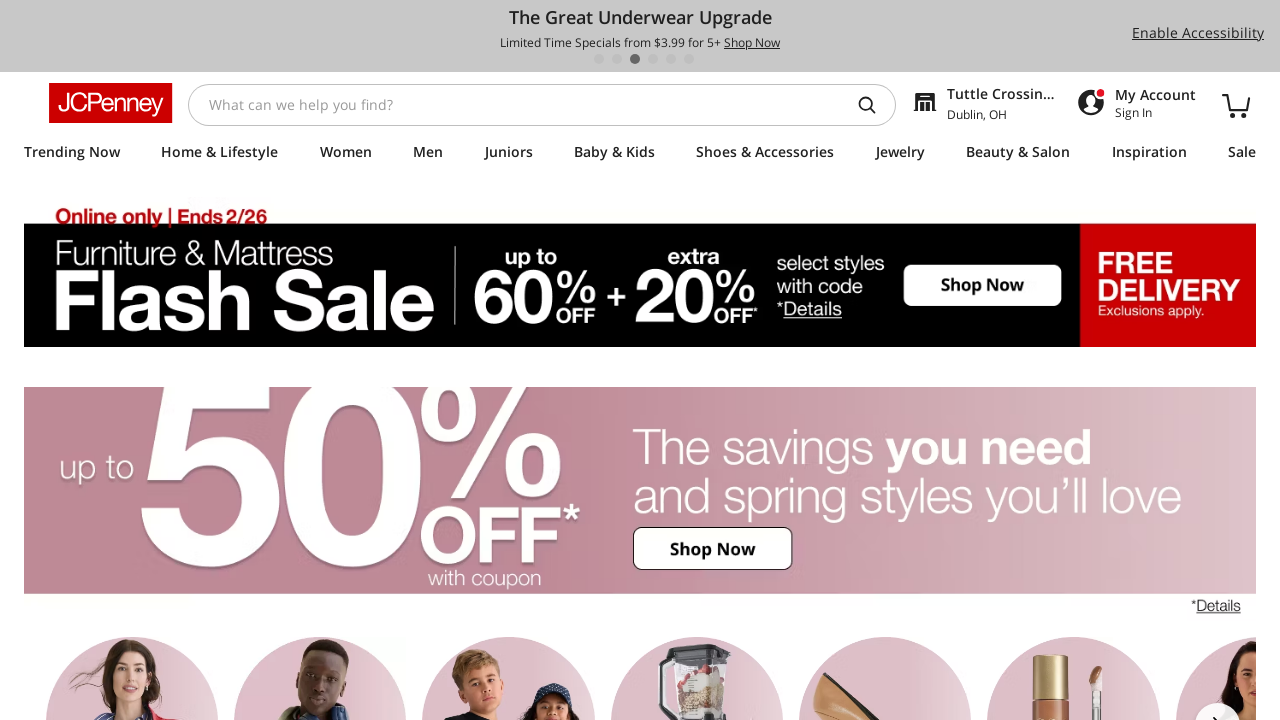